Tests dropdown list functionality by selecting different options from a dropdown menu

Starting URL: https://the-internet.herokuapp.com/dropdown

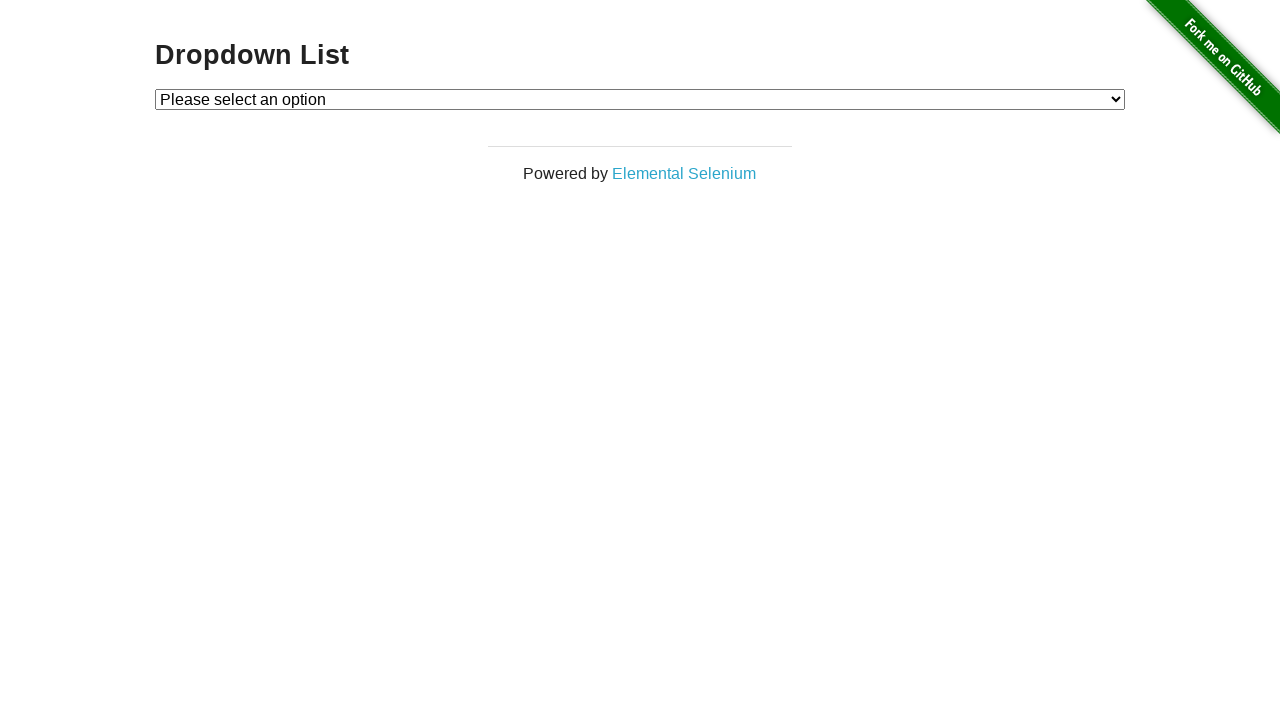

Located dropdown element with id 'dropdown'
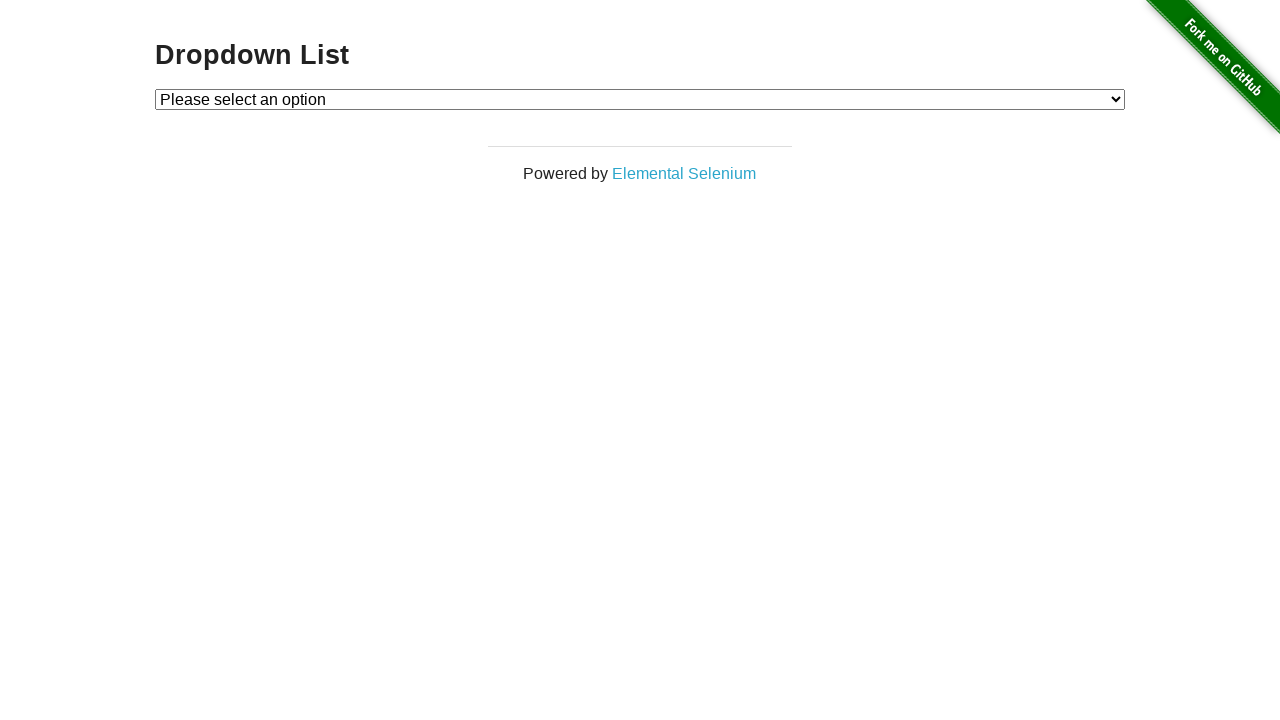

Selected 'Option 2' from dropdown menu on #dropdown
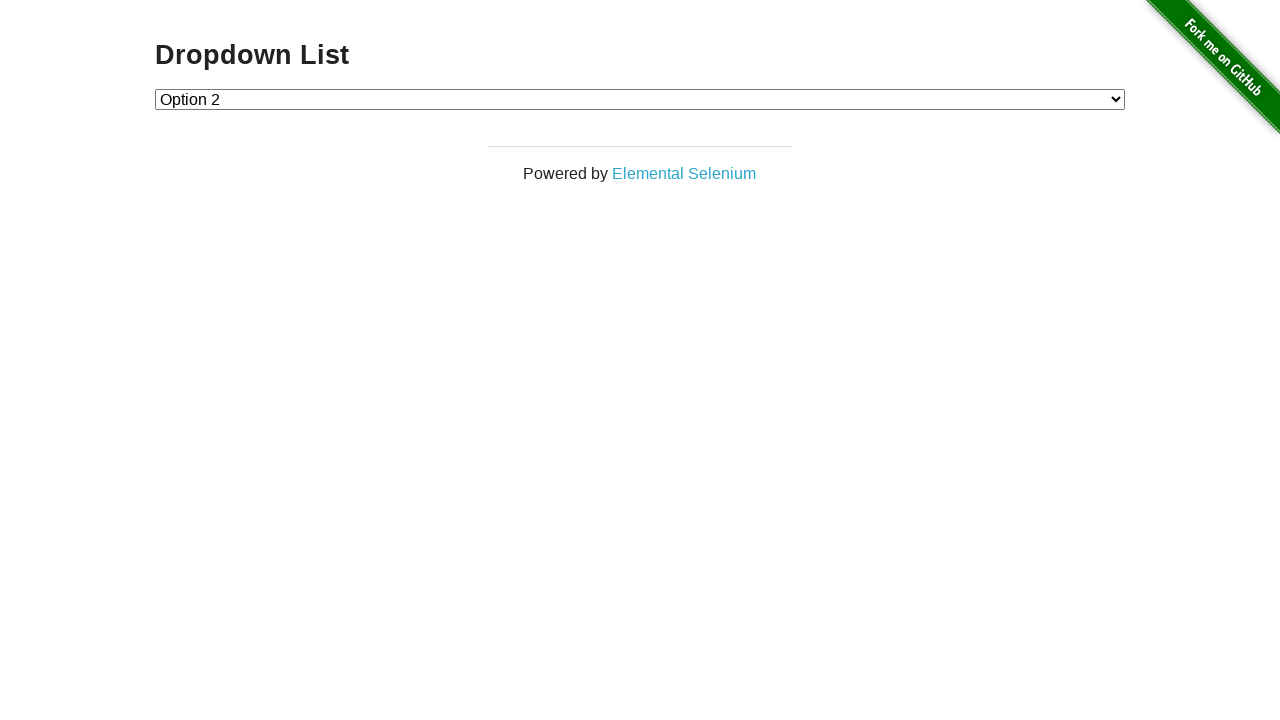

Selected 'Option 1' from dropdown menu on #dropdown
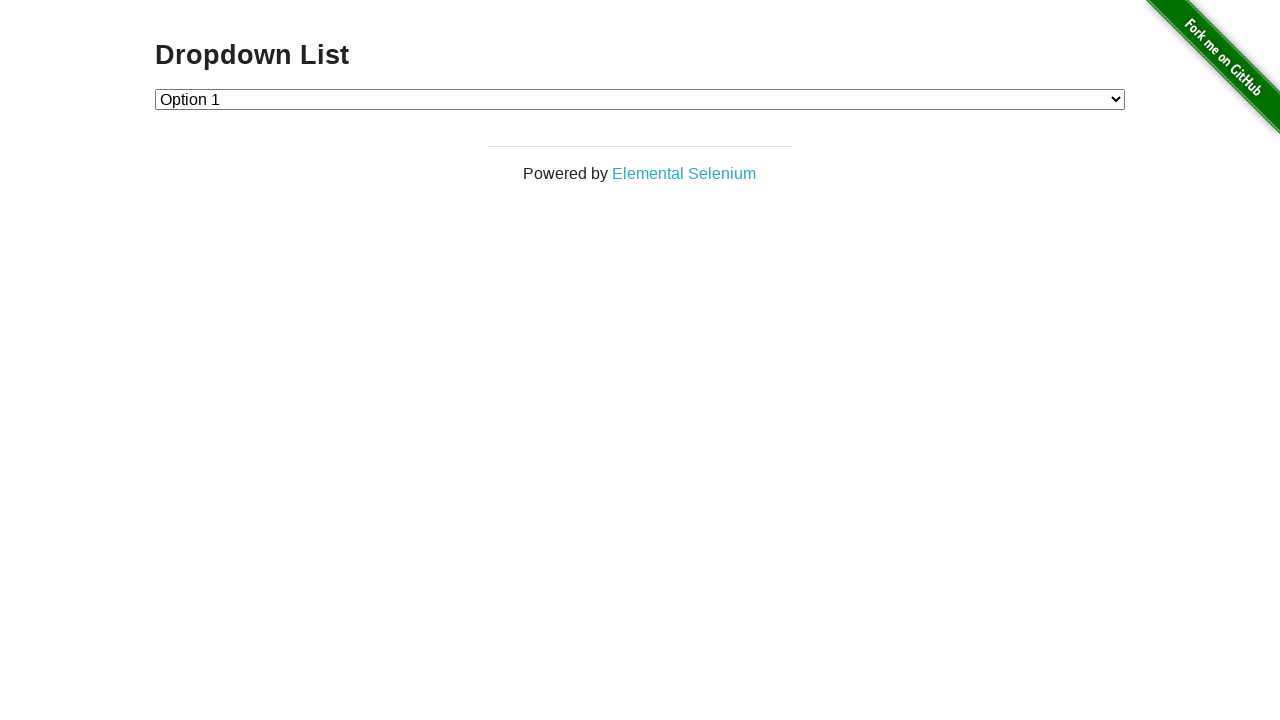

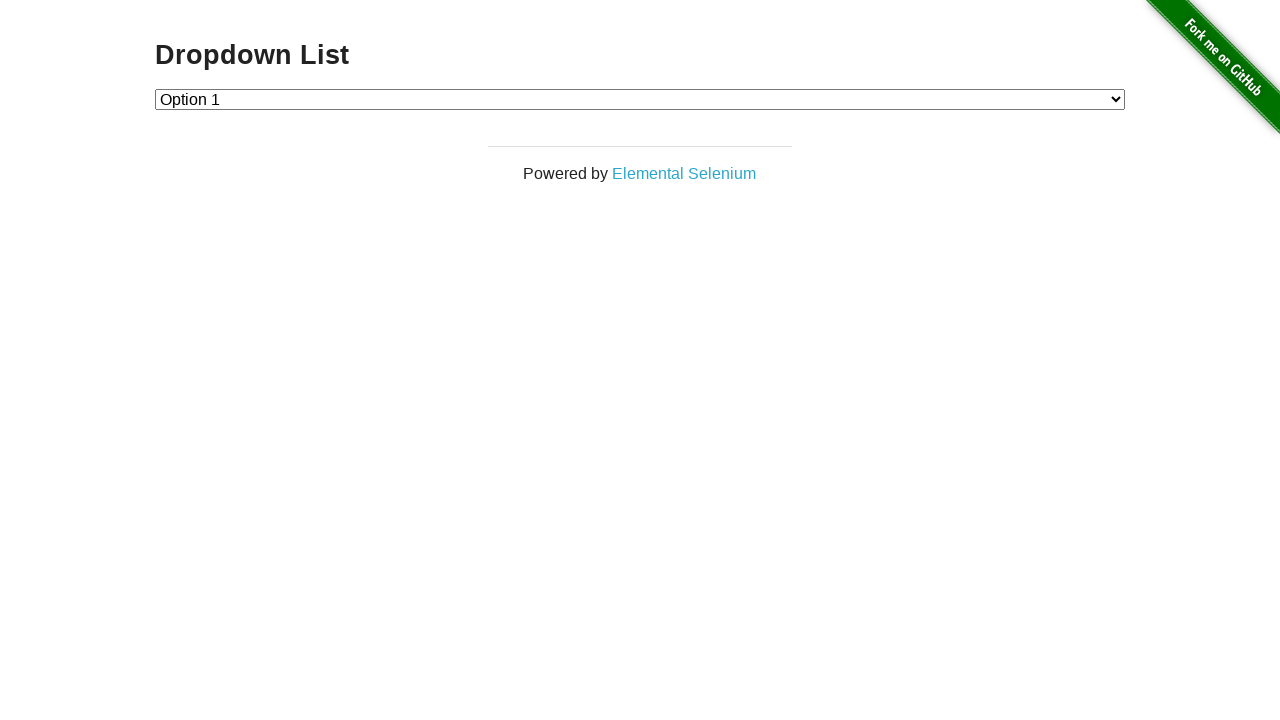